Verifies that the company branding logo is displayed on the OrangeHRM login page

Starting URL: https://opensource-demo.orangehrmlive.com/web/index.php/auth/login

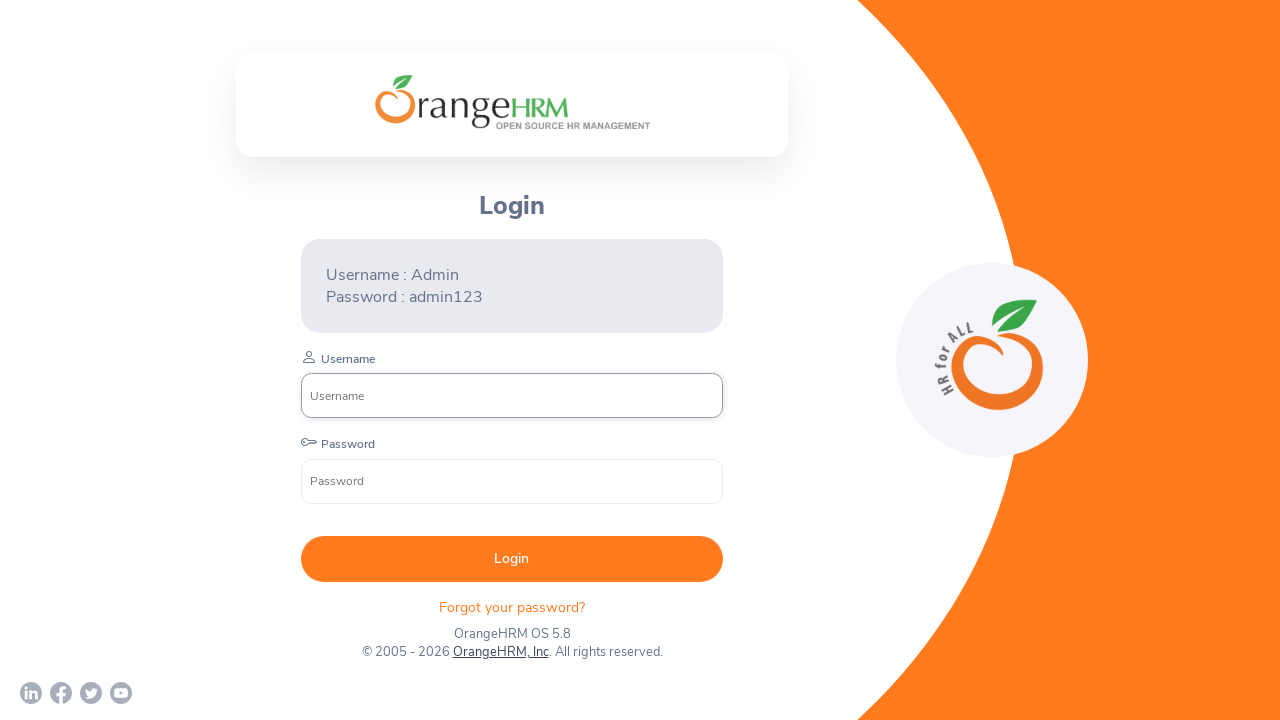

Waited for company branding logo to become visible on OrangeHRM login page
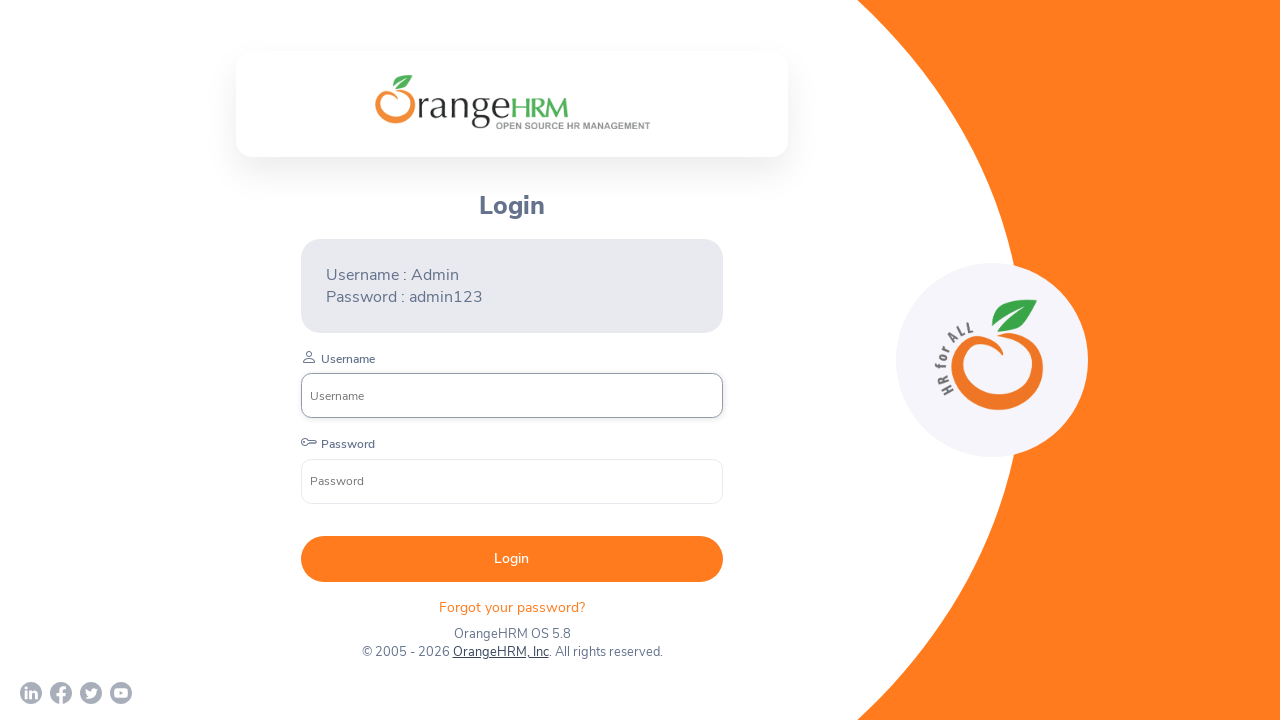

Verified that company branding logo is visible on the login page
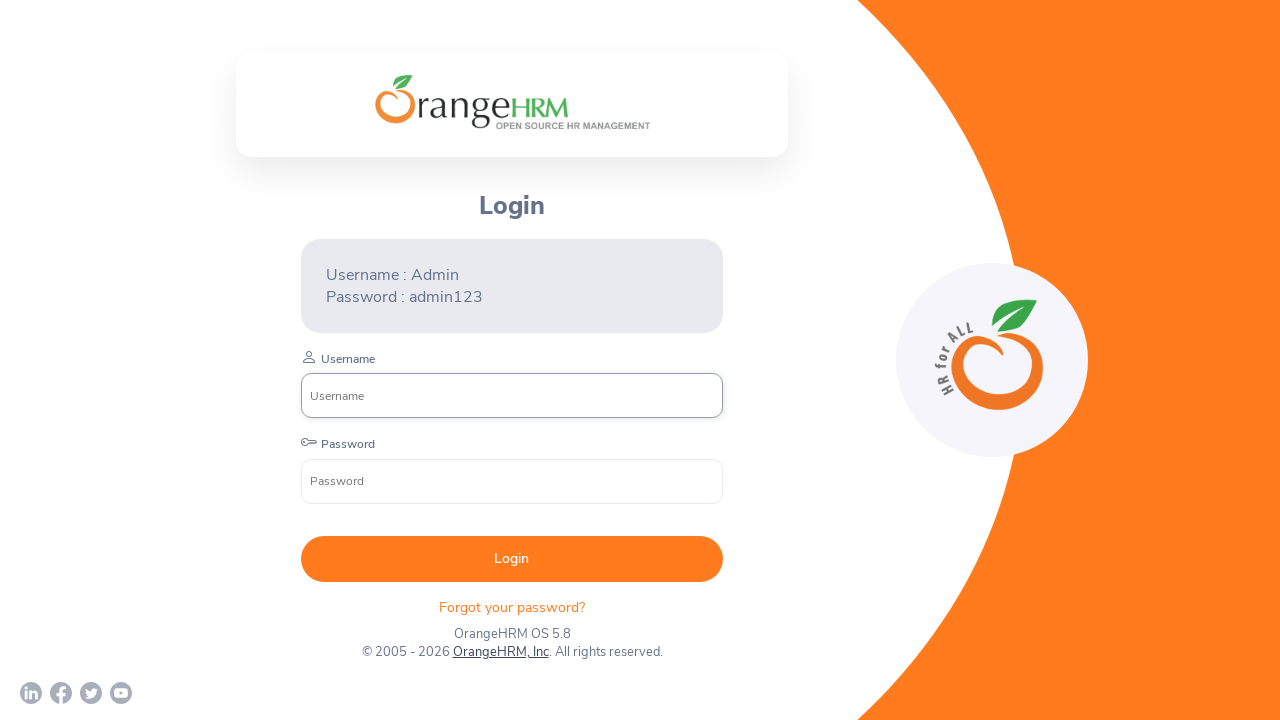

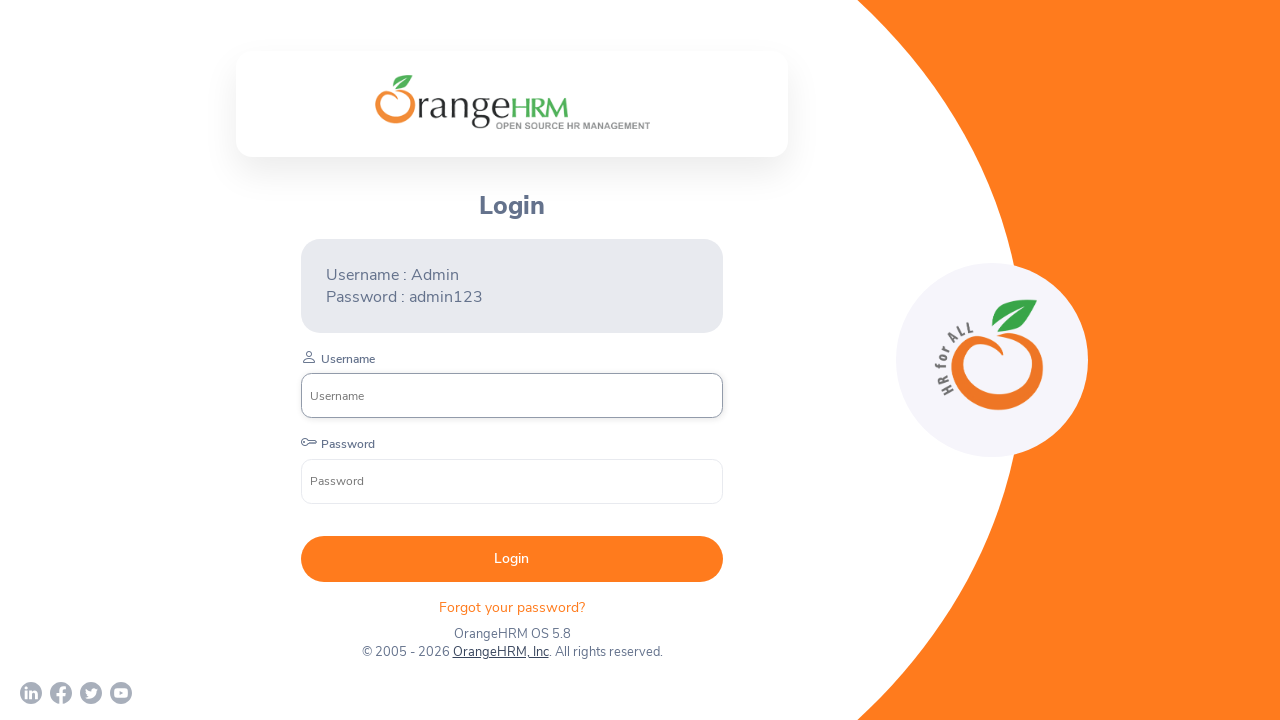